Tests filtering to display only completed items

Starting URL: https://demo.playwright.dev/todomvc

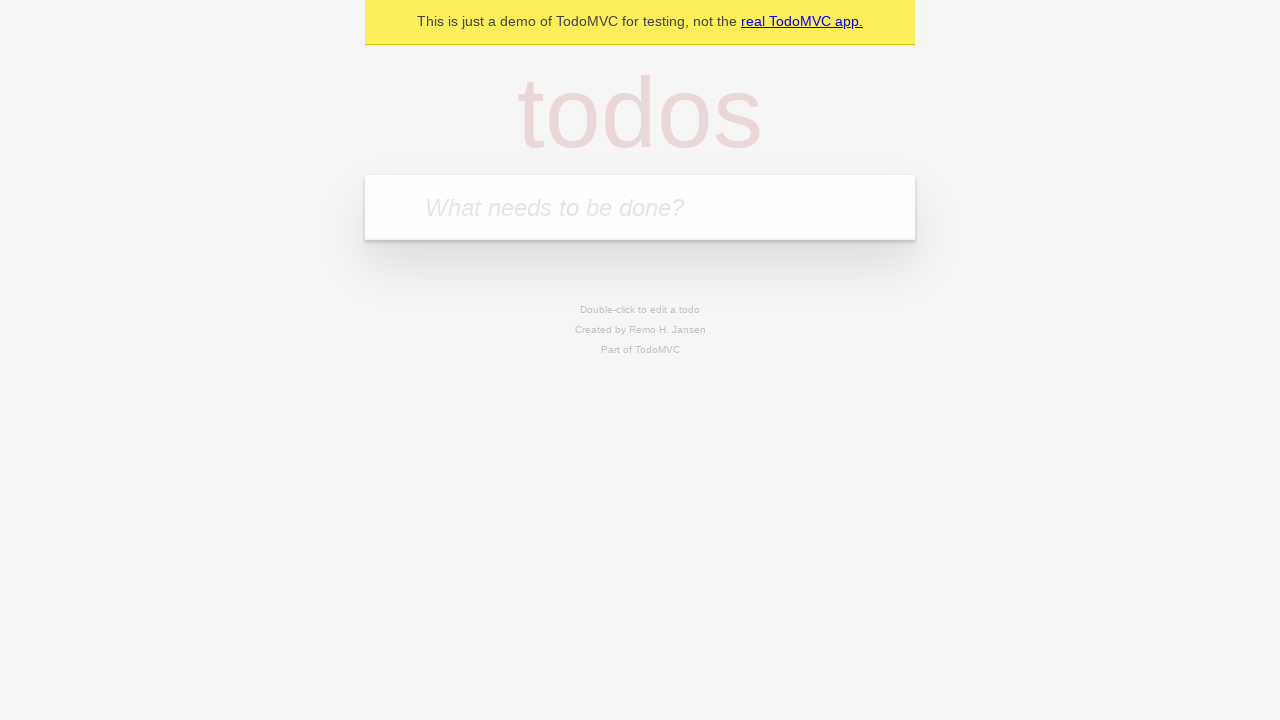

Filled first todo input with 'buy some cheese' on .new-todo
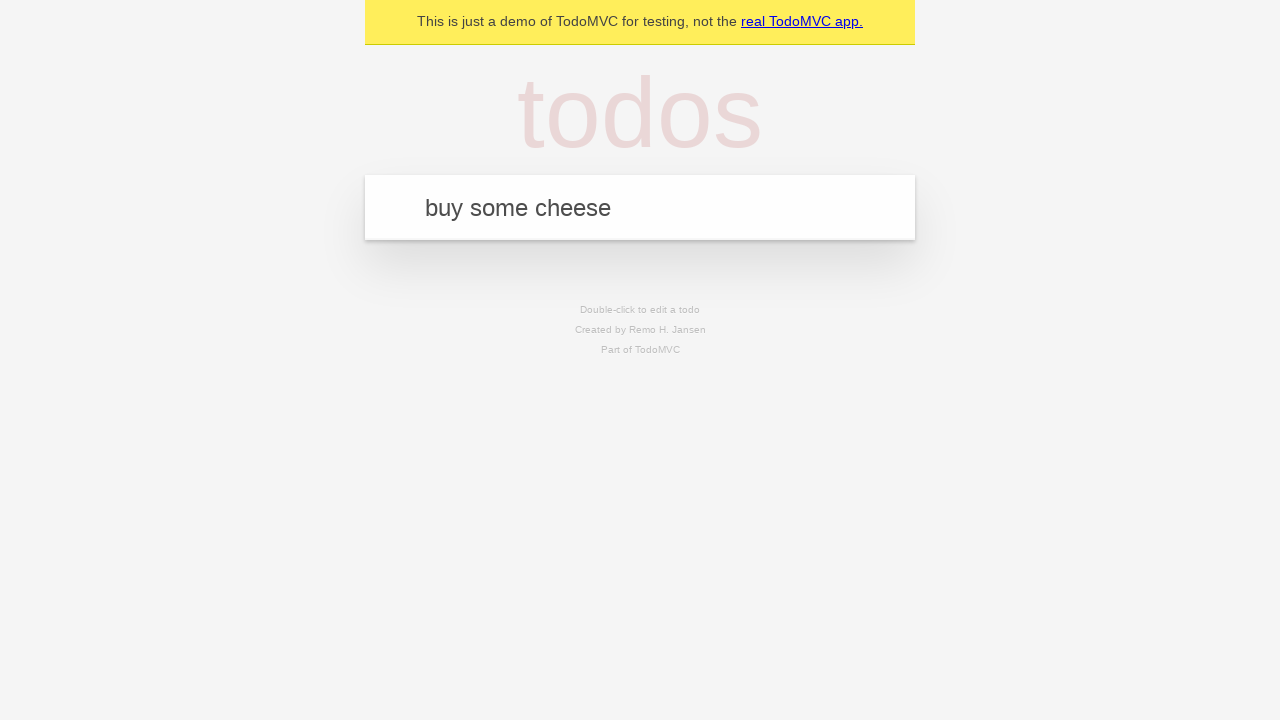

Pressed Enter to create first todo item on .new-todo
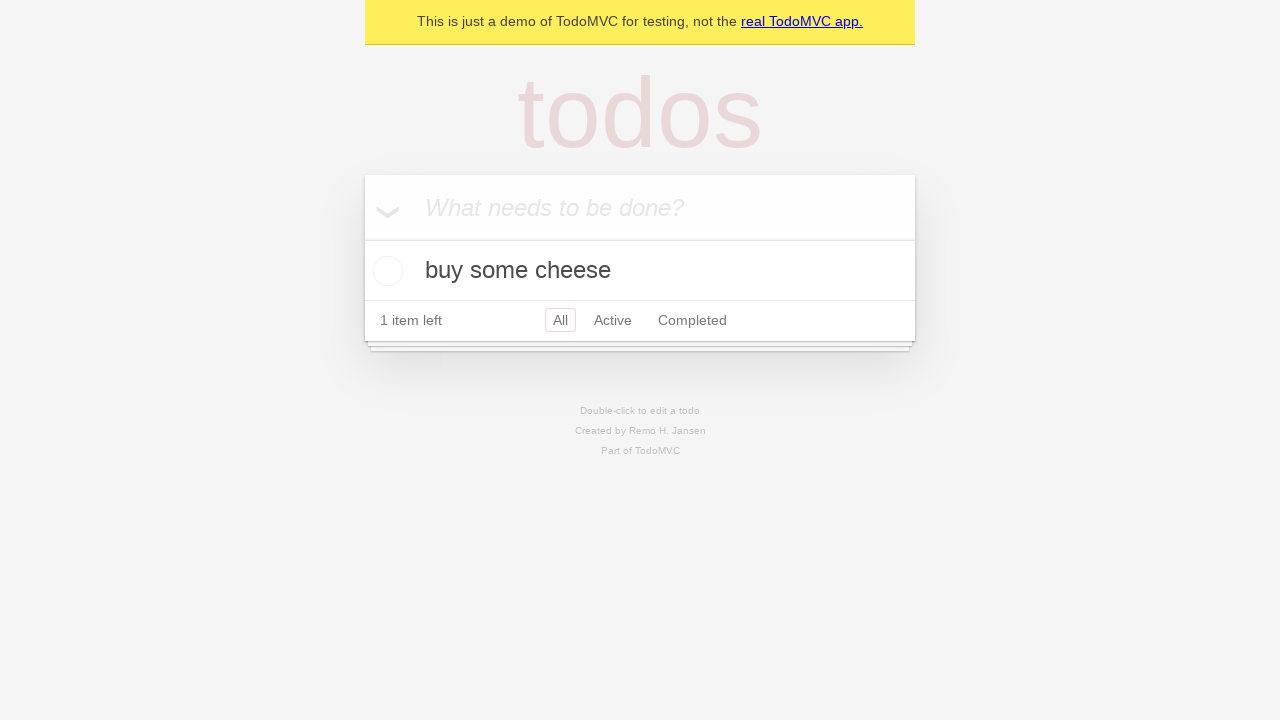

Filled second todo input with 'feed the cat' on .new-todo
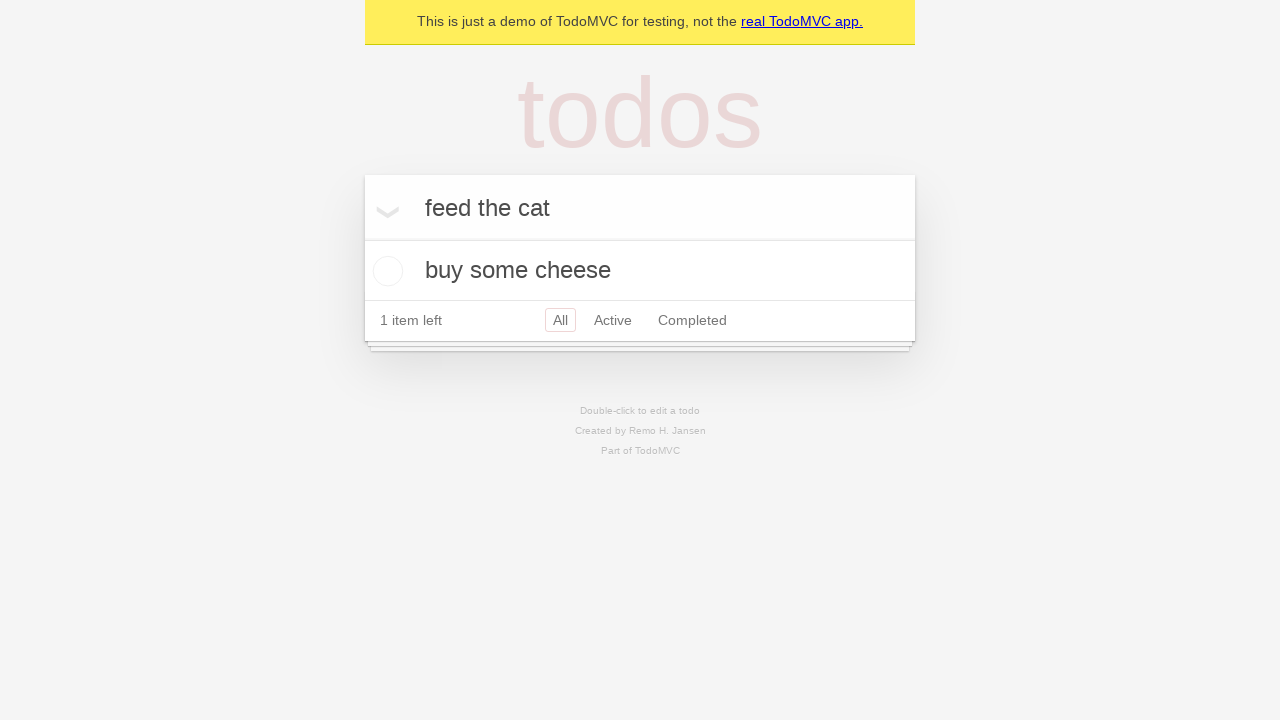

Pressed Enter to create second todo item on .new-todo
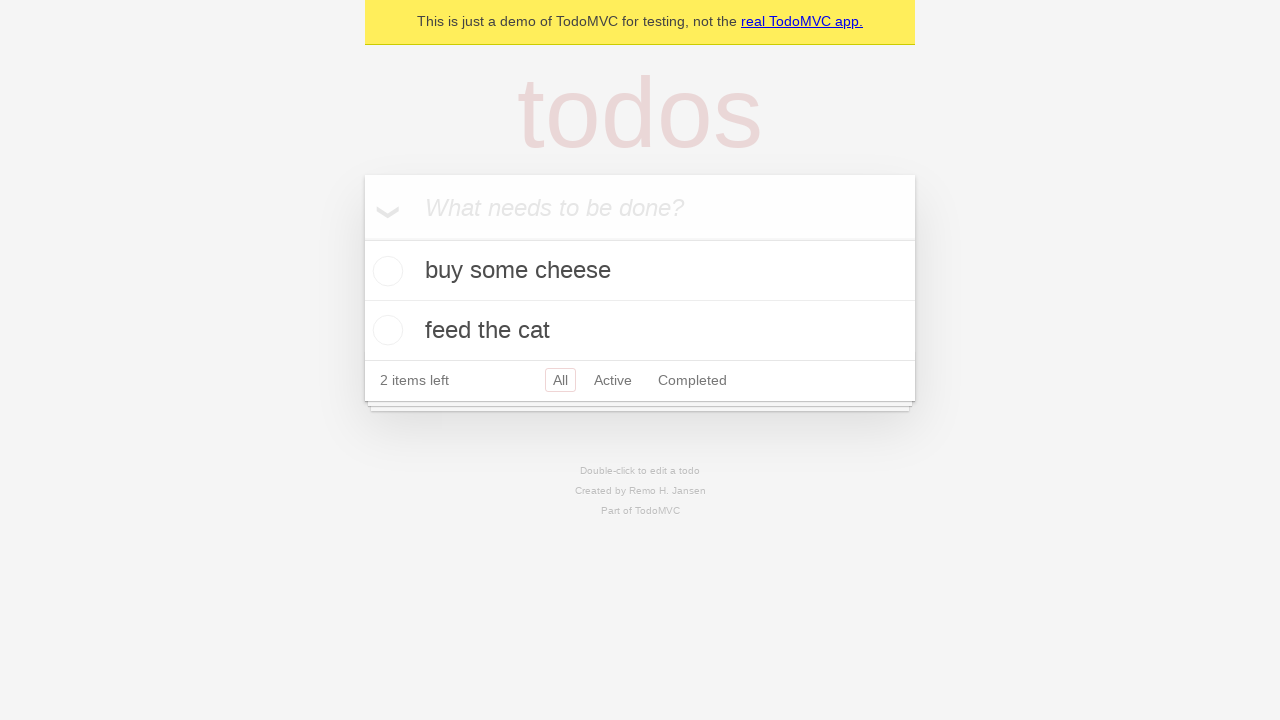

Filled third todo input with 'book a doctors appointment' on .new-todo
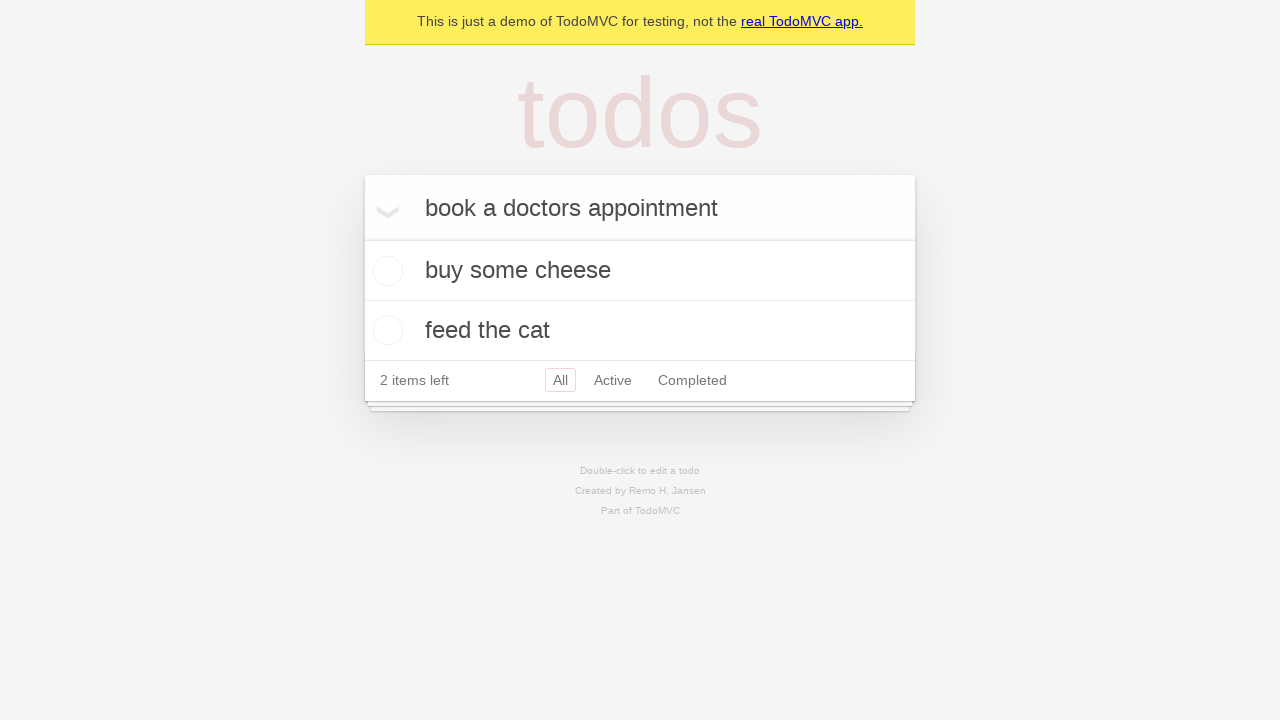

Pressed Enter to create third todo item on .new-todo
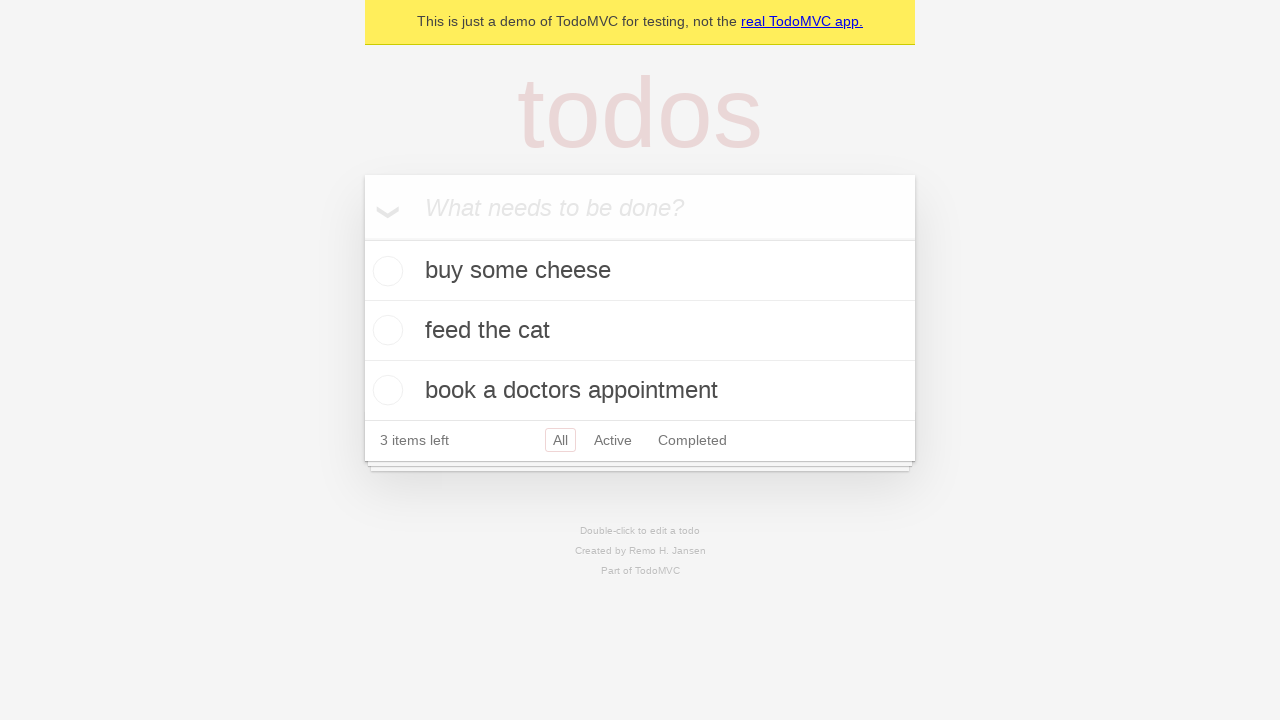

Checked the second todo item as completed at (385, 330) on .todo-list li .toggle >> nth=1
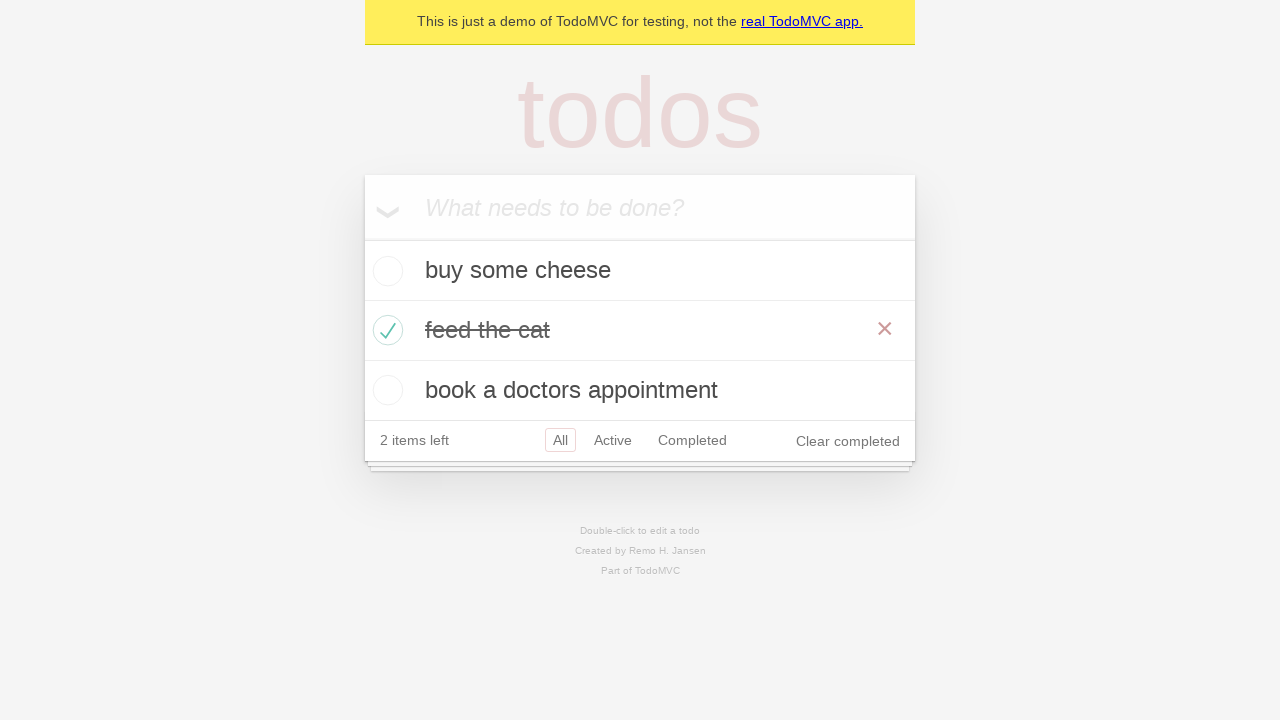

Clicked Completed filter to display only completed items at (692, 440) on .filters >> text=Completed
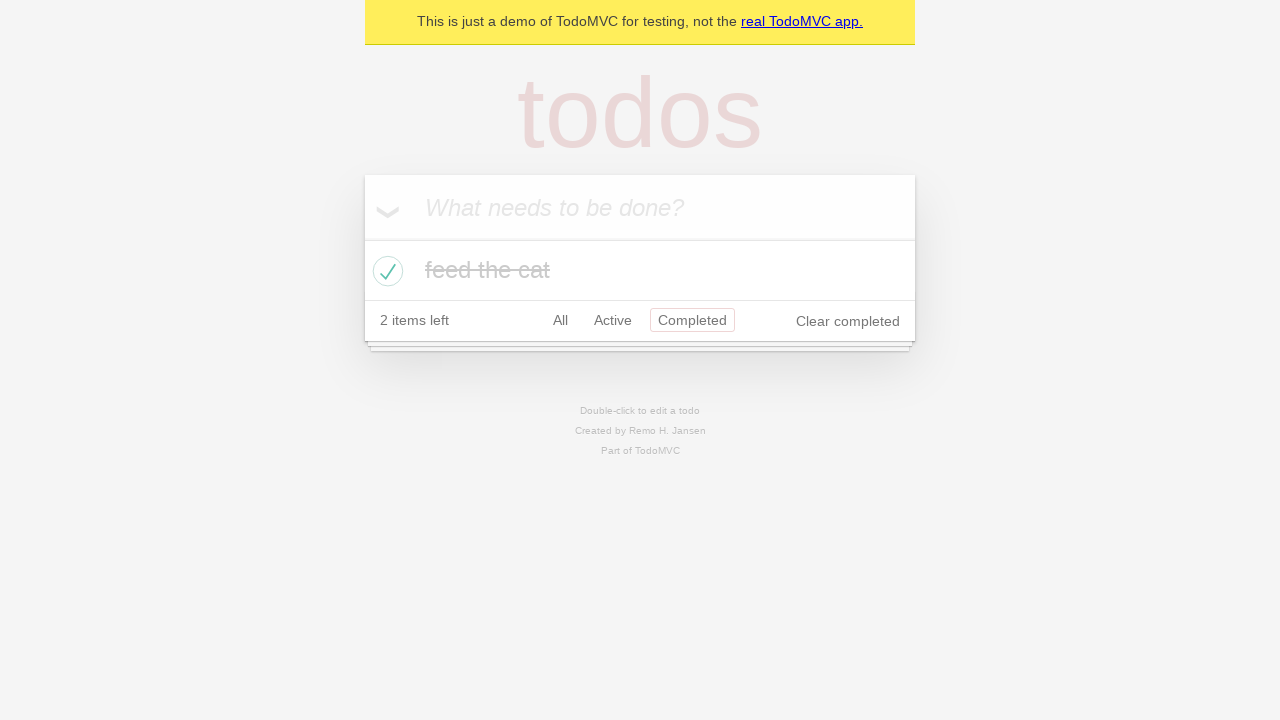

Filtered todo list loaded showing completed items
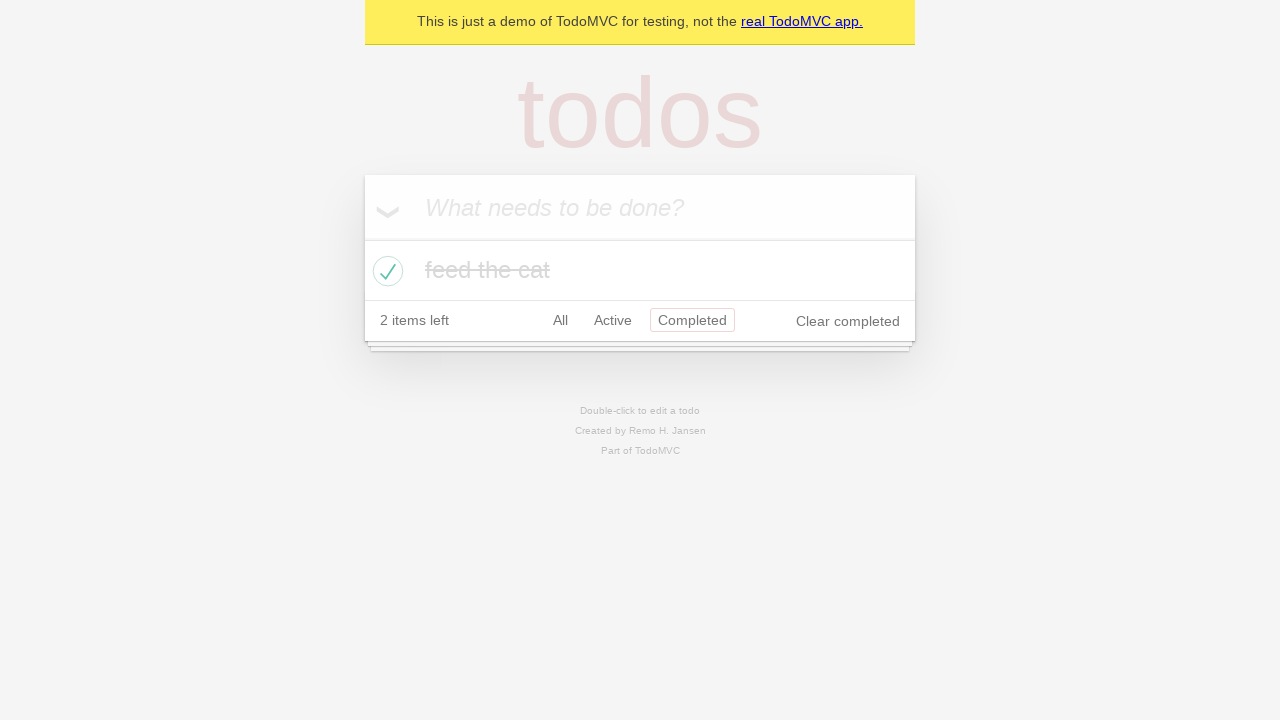

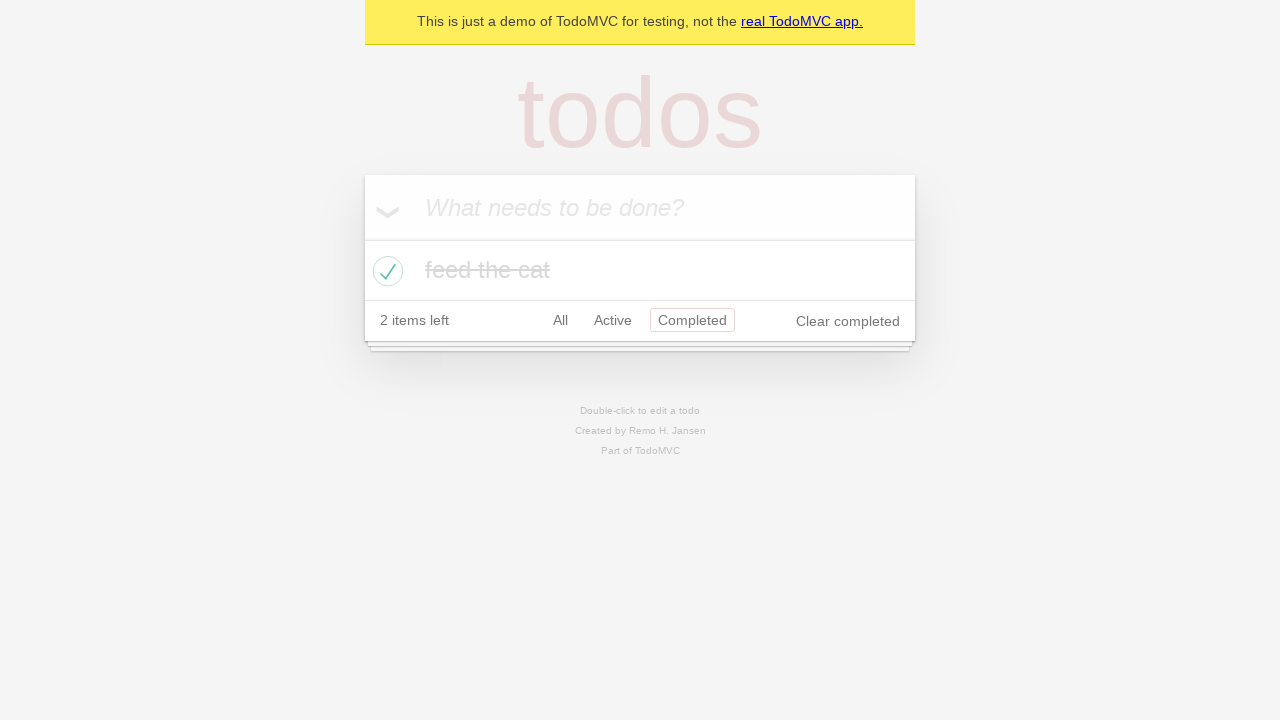